Tests opting out of A/B tests by setting the opt-out cookie on the homepage first, then navigating to the A/B test page and verifying the opt-out state.

Starting URL: http://the-internet.herokuapp.com

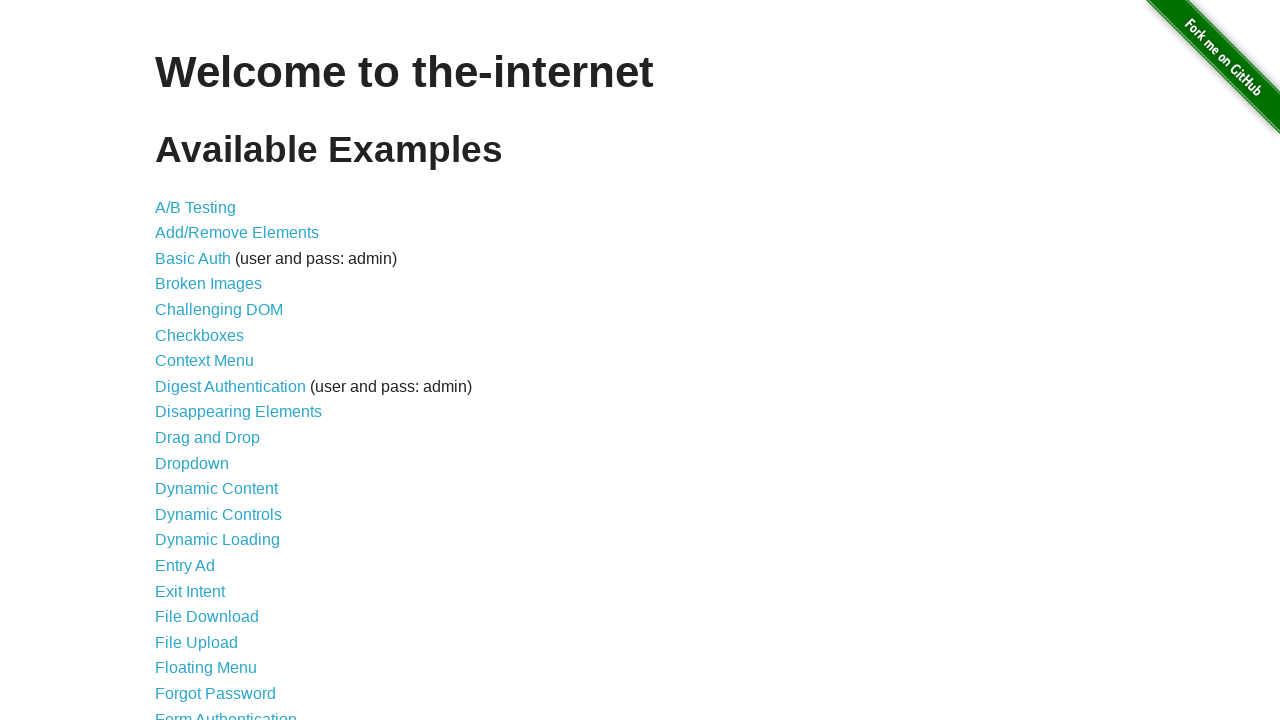

Added optimizelyOptOut cookie to context for opt-out A/B test
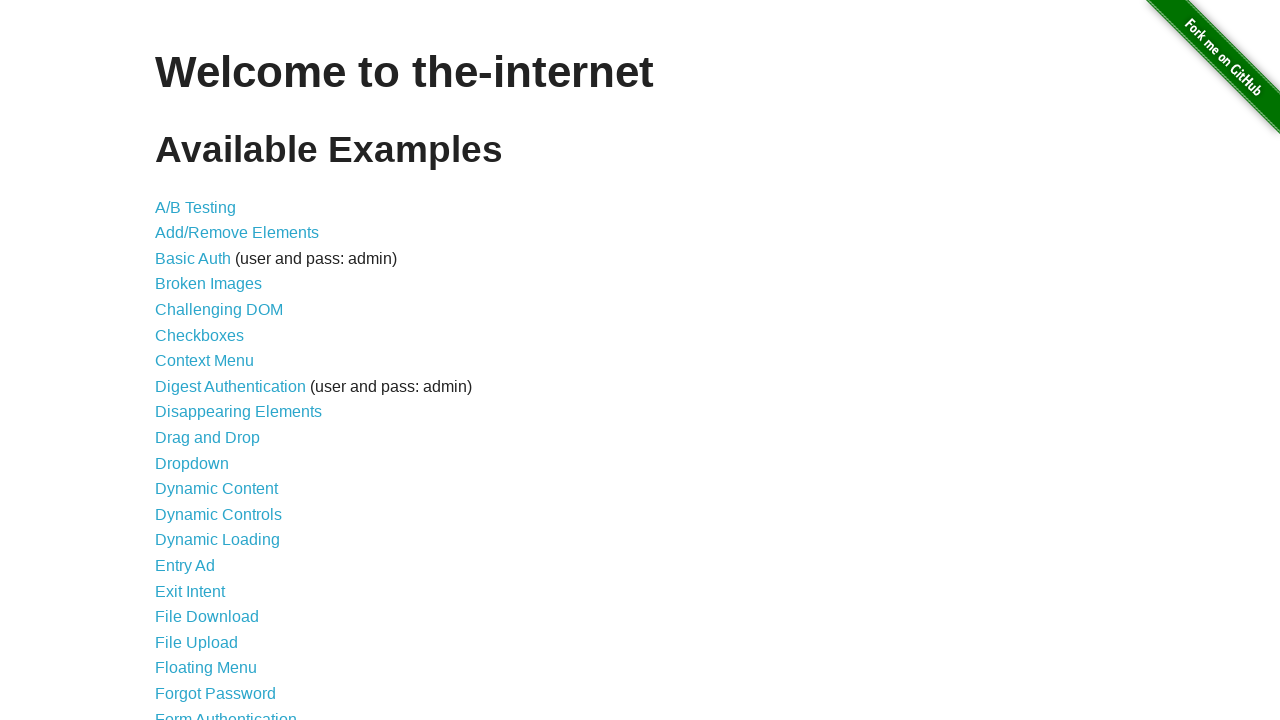

Navigated to A/B test page at /abtest
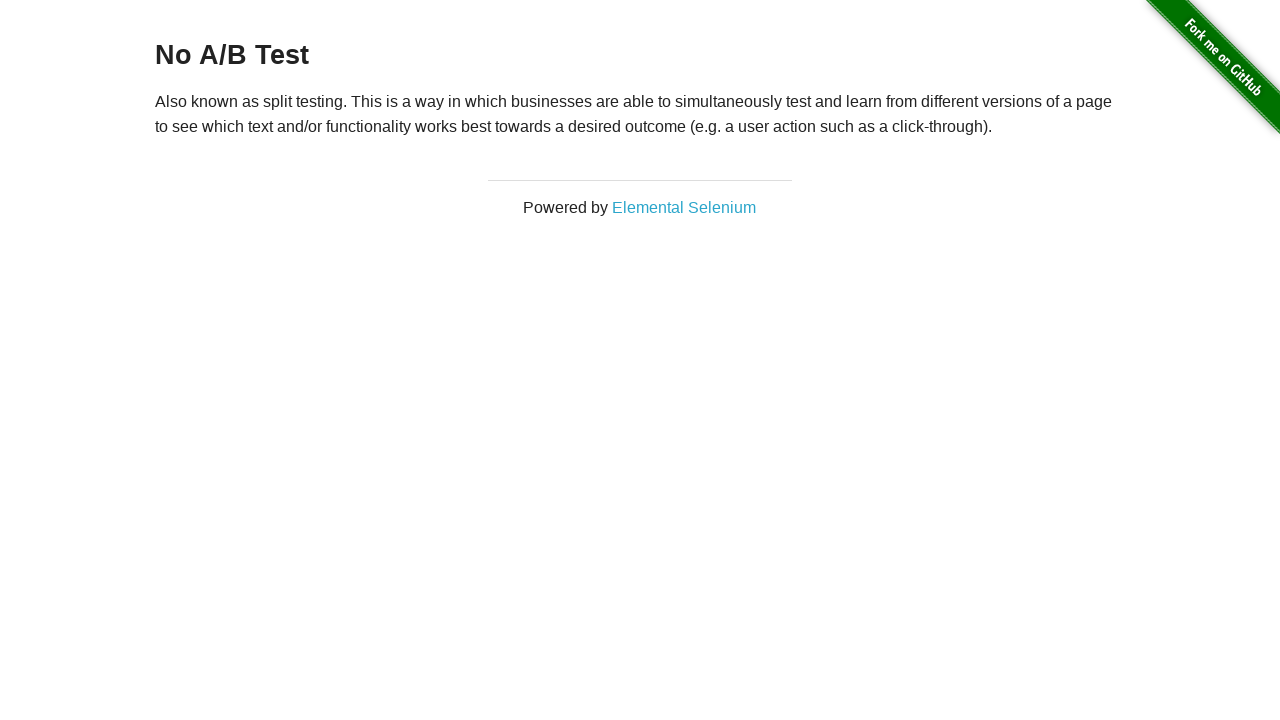

Retrieved heading text from page
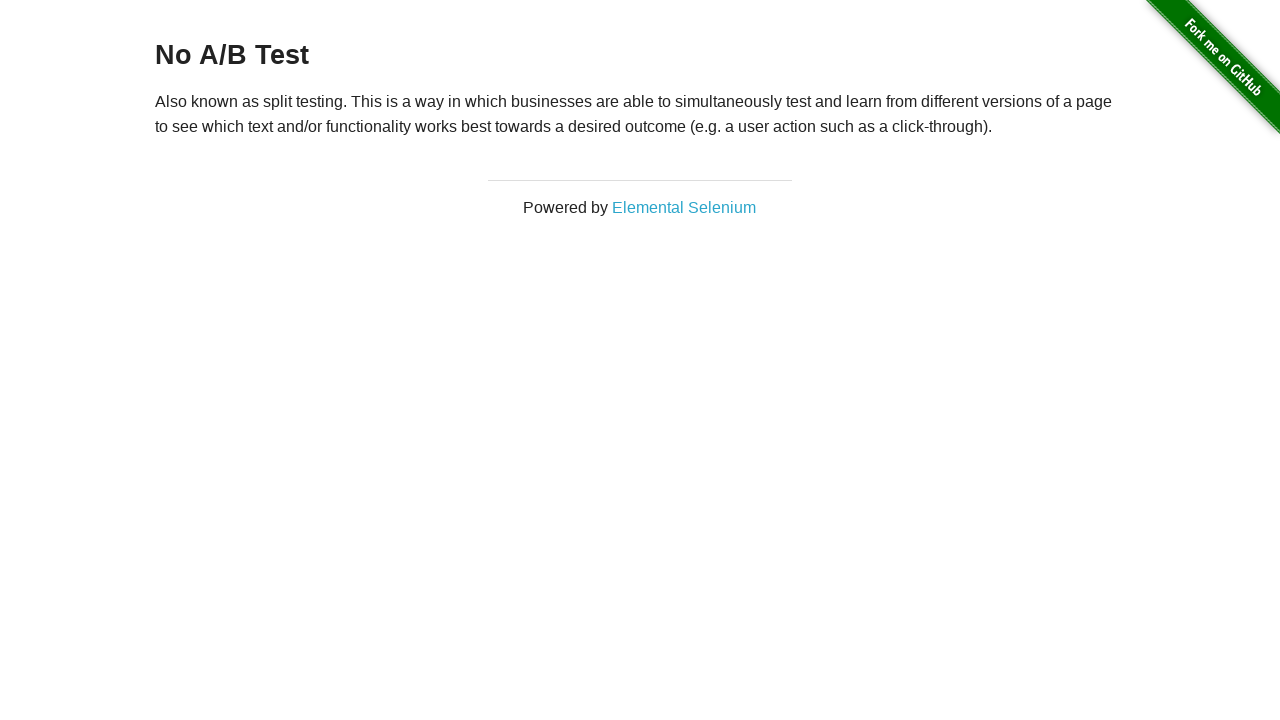

Verified opt-out state: heading text matches 'No A/B Test'
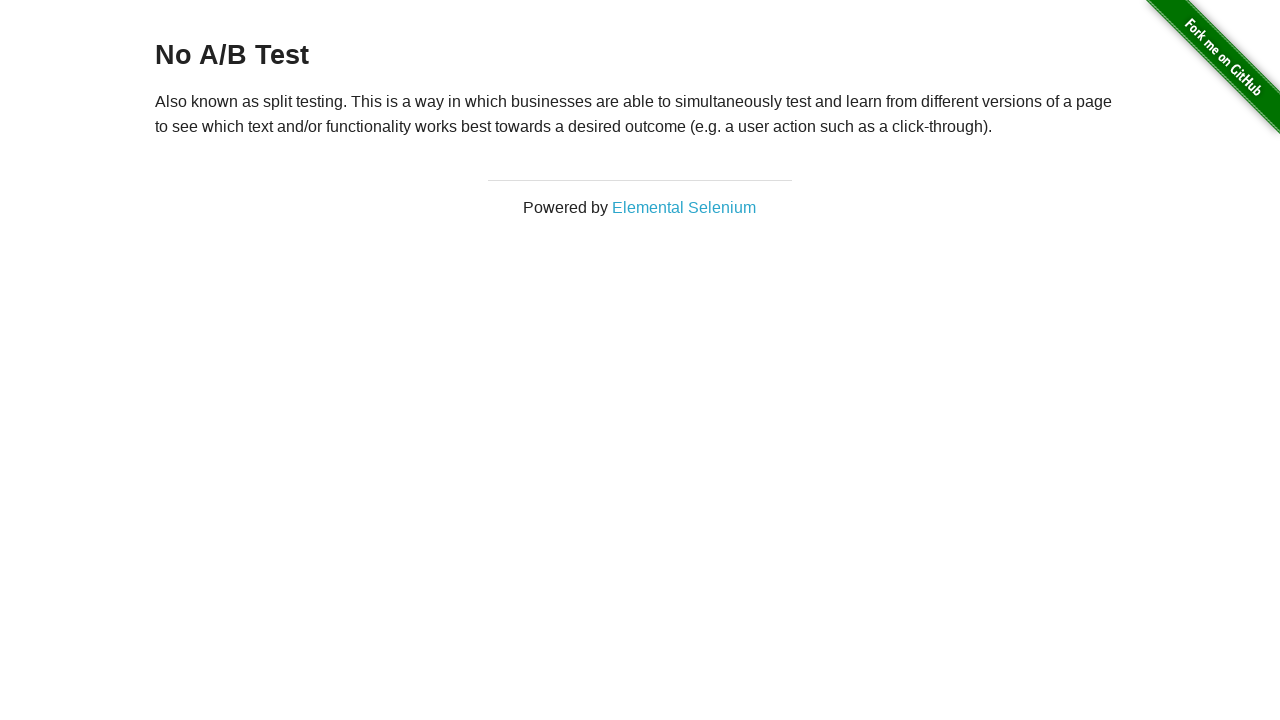

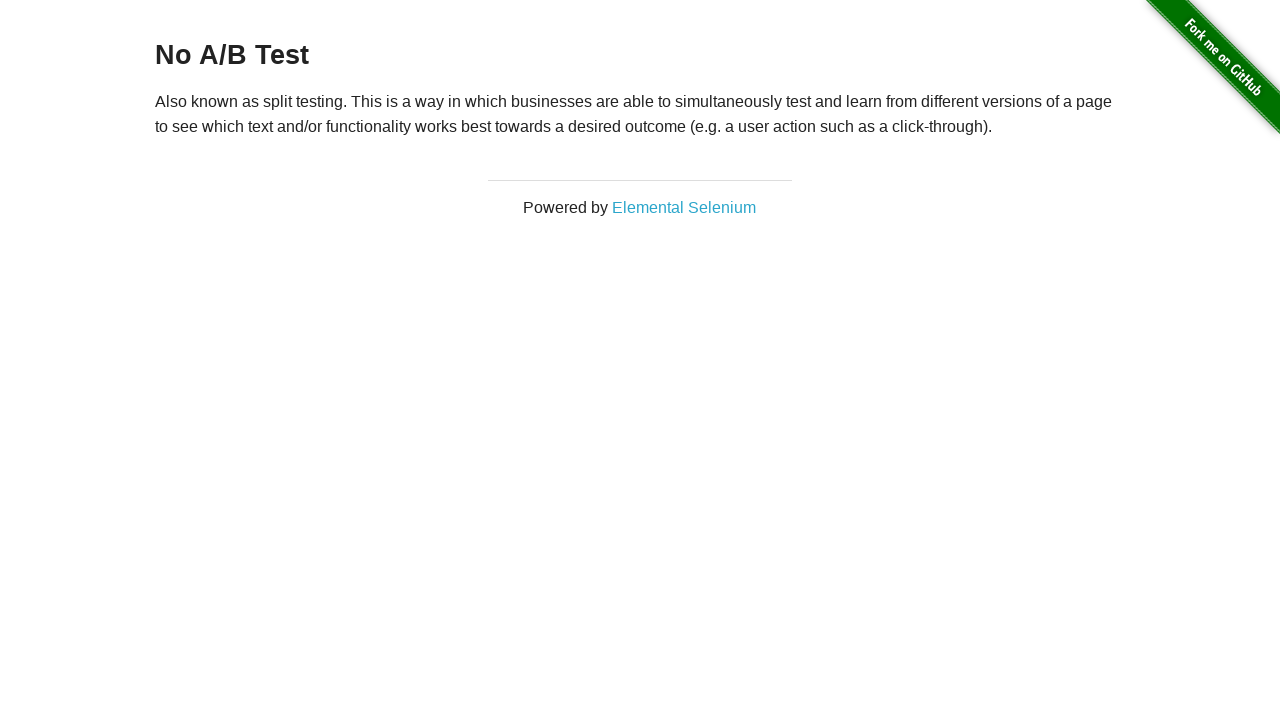